Navigates to a GIS map viewer website and performs a zoom in action using keyboard shortcuts (Ctrl+Plus)

Starting URL: https://ideib.caib.es/visor/

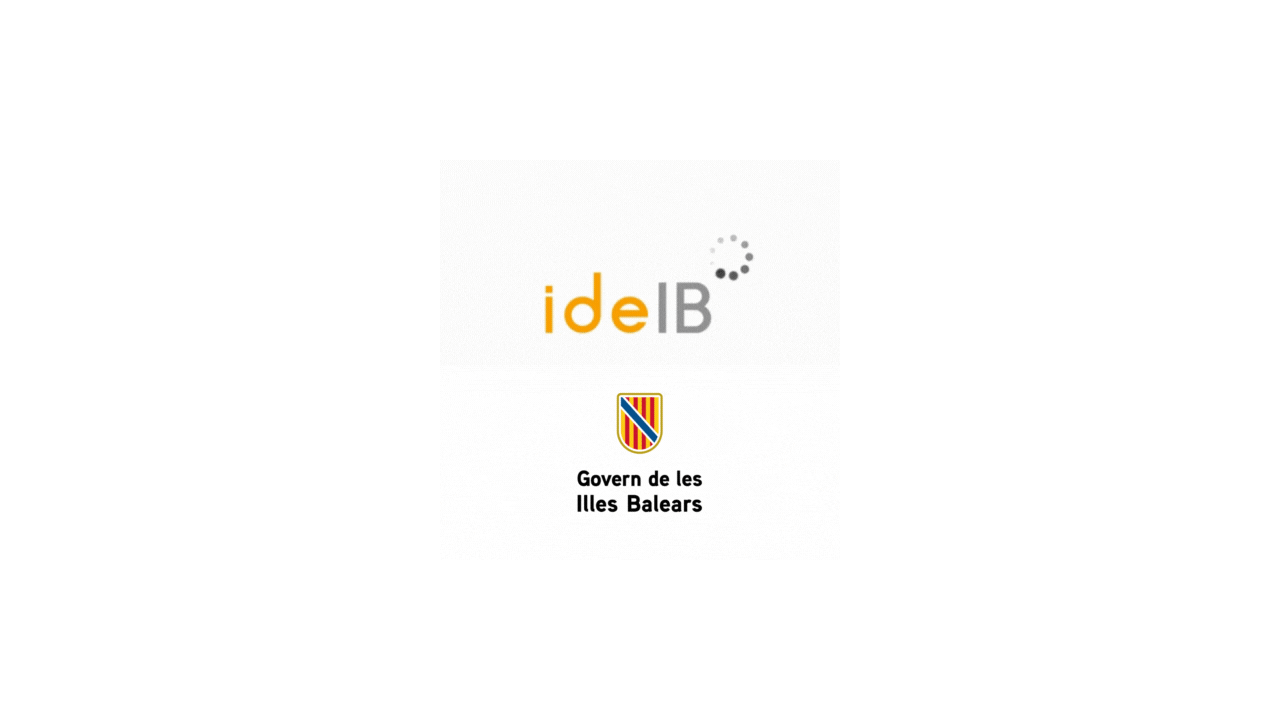

Waited for map viewer to reach networkidle state
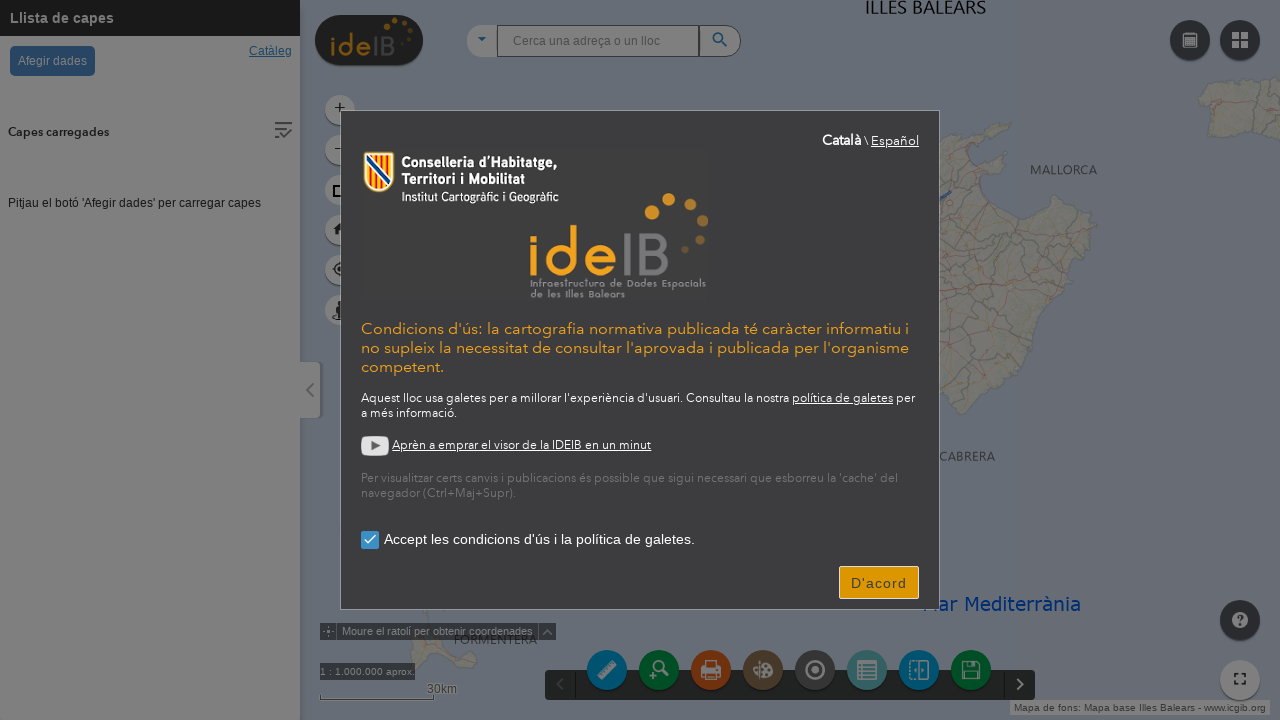

Waited 3 seconds for map tiles to load
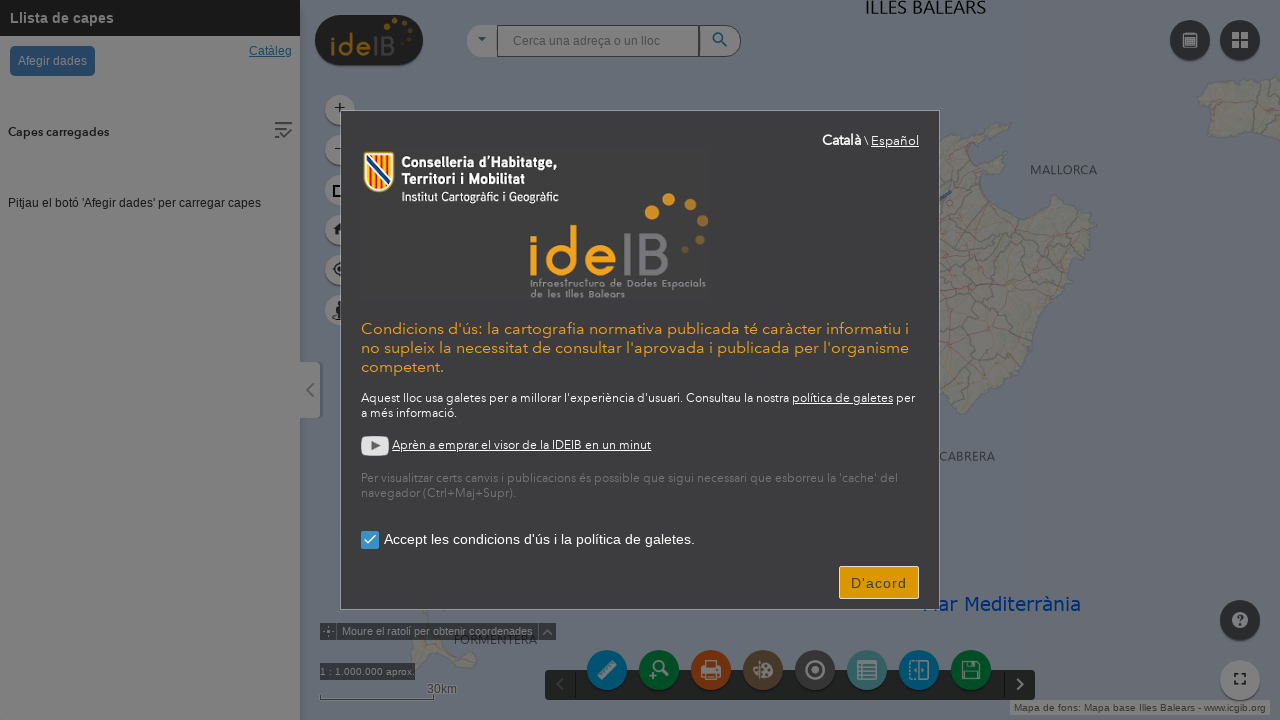

Pressed Ctrl+Plus keyboard shortcut to zoom in
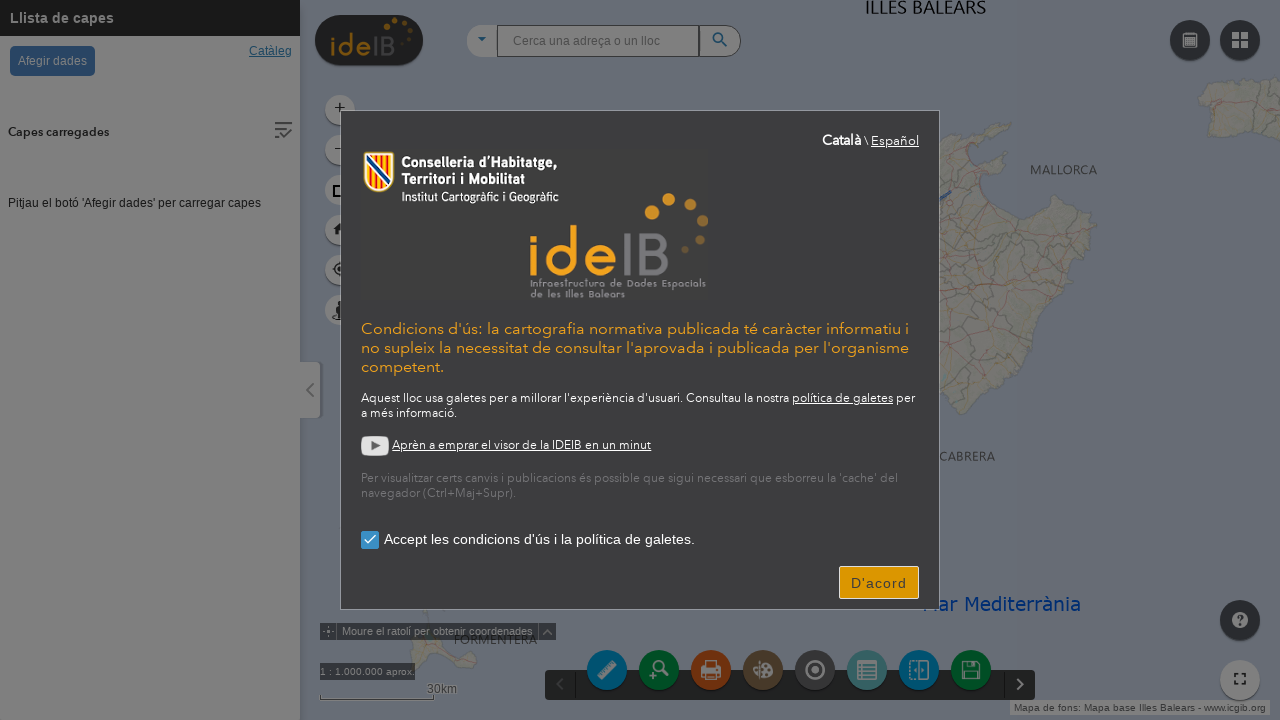

Waited 2 seconds to observe zoom effect
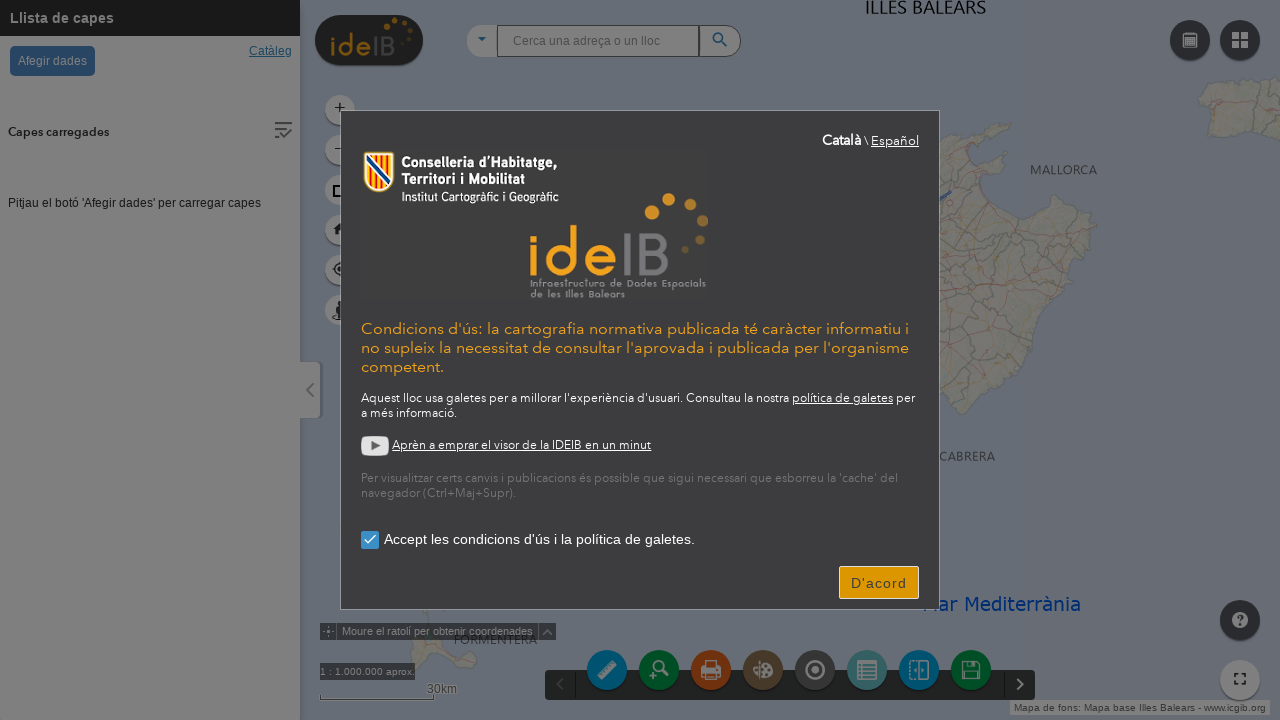

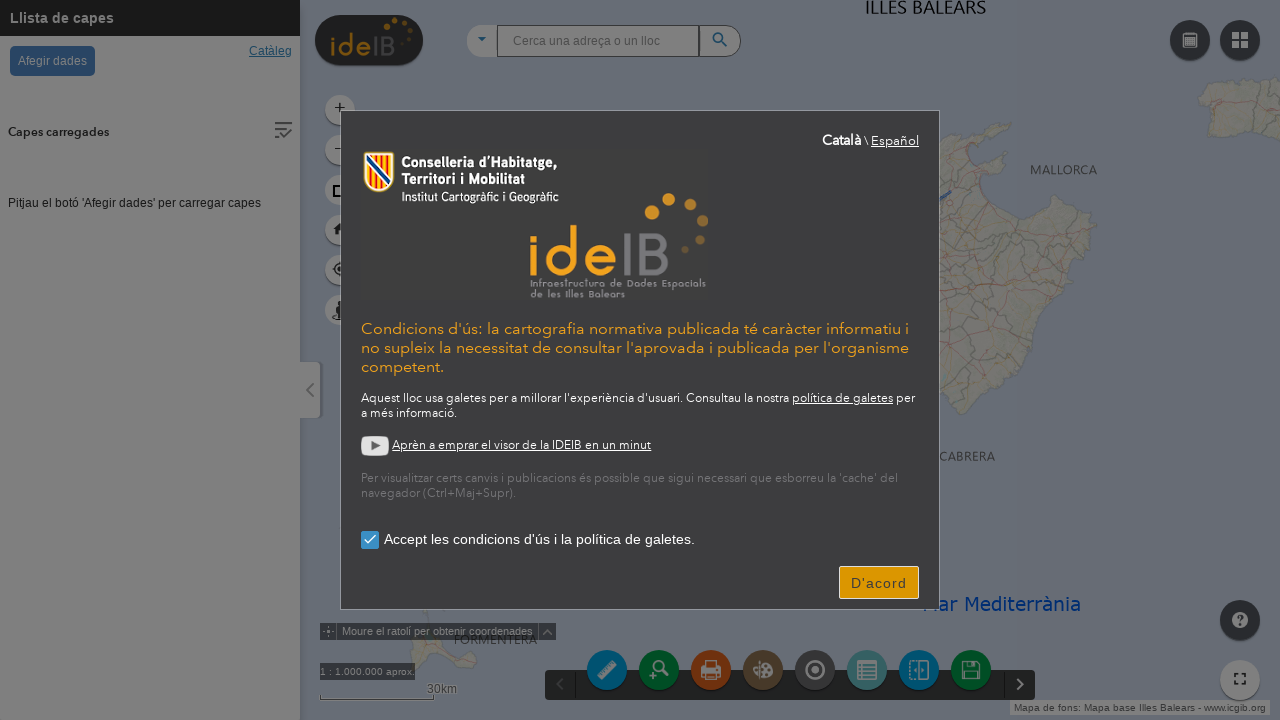